Tests Shadow DOM interaction by navigating through nested shadow roots to find and fill a pizza input field with text "farmhouse"

Starting URL: https://selectorshub.com/xpath-practice-page/

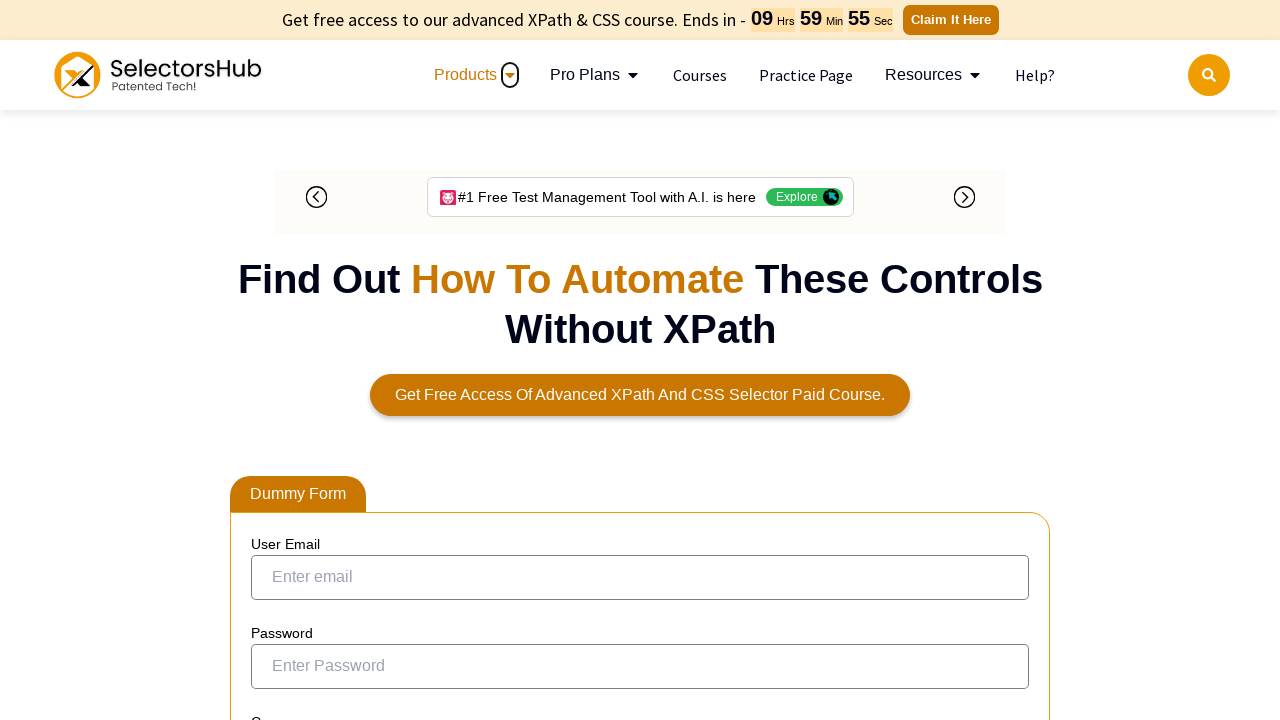

Waited 3 seconds for page to load
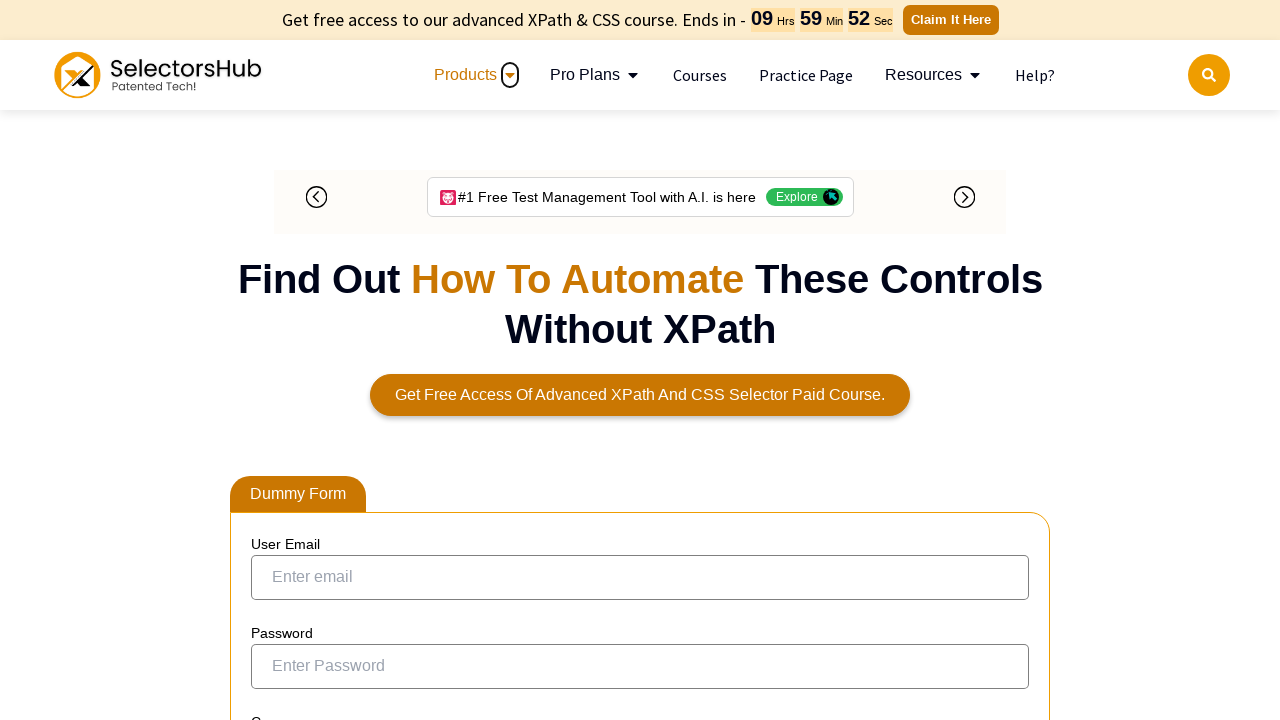

Shadow DOM host element #userName became available
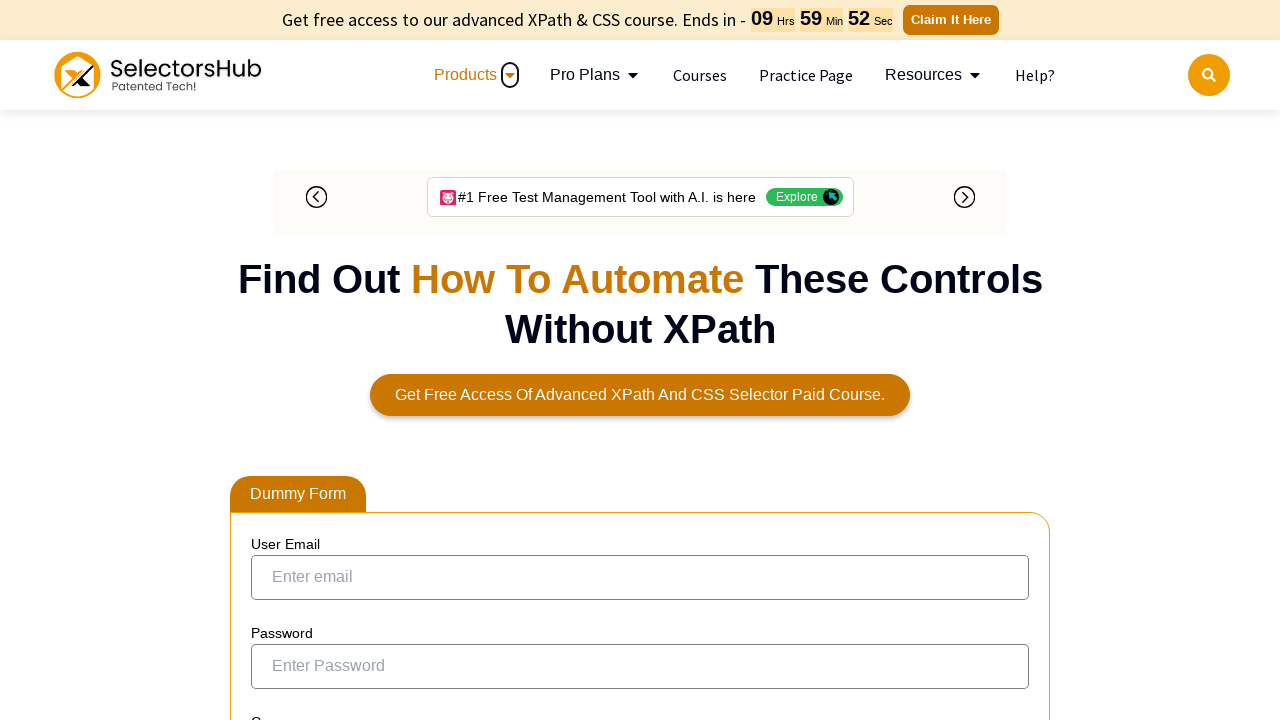

Successfully navigated through nested shadow roots to locate pizza input element
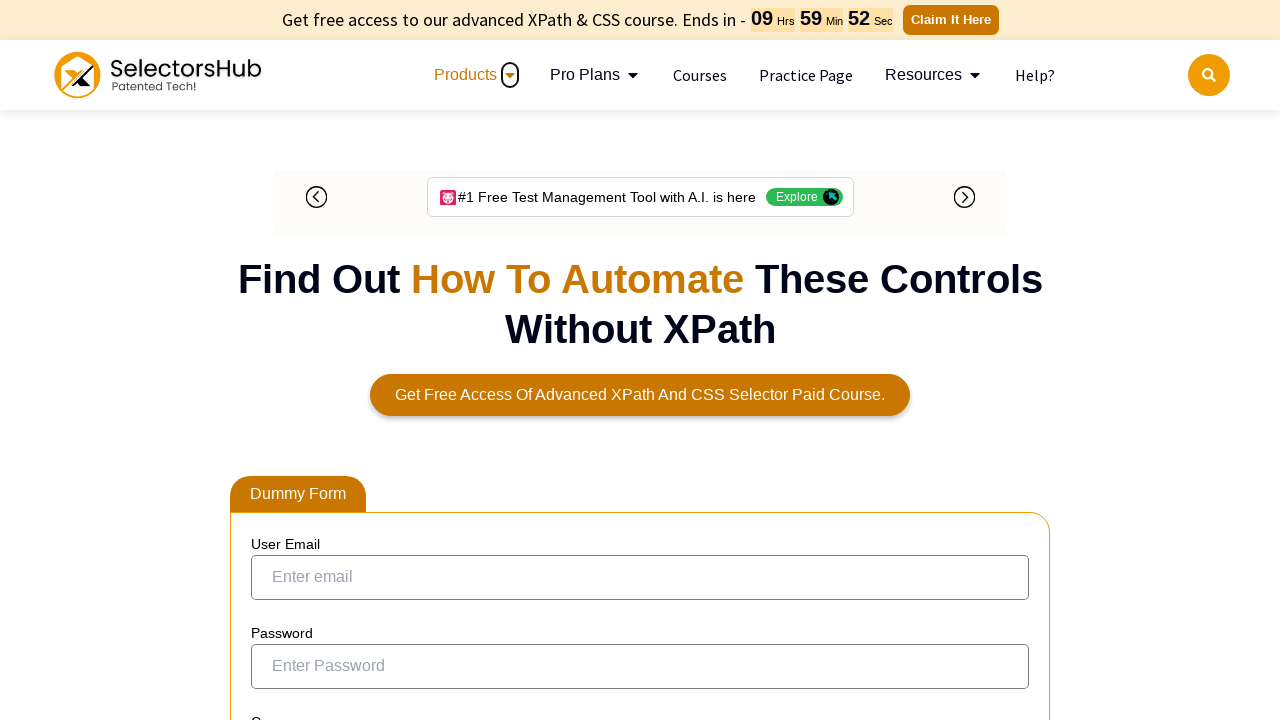

Filled pizza input field with 'farmhouse'
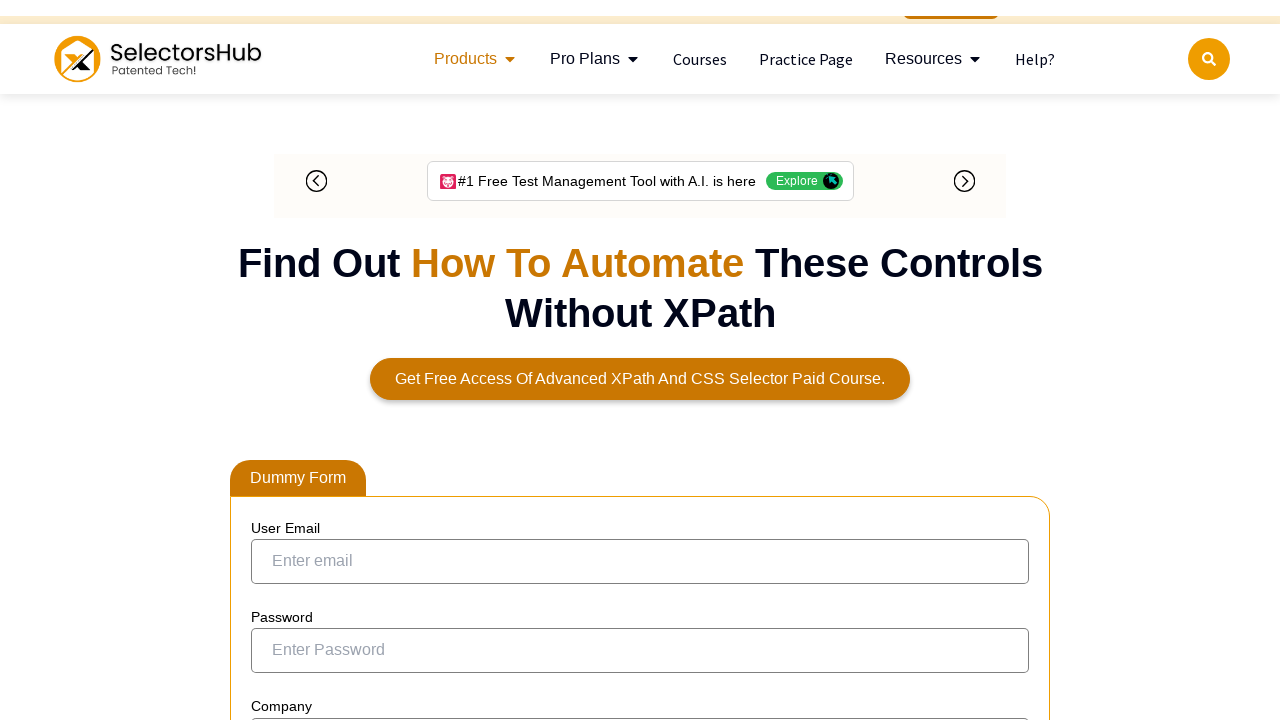

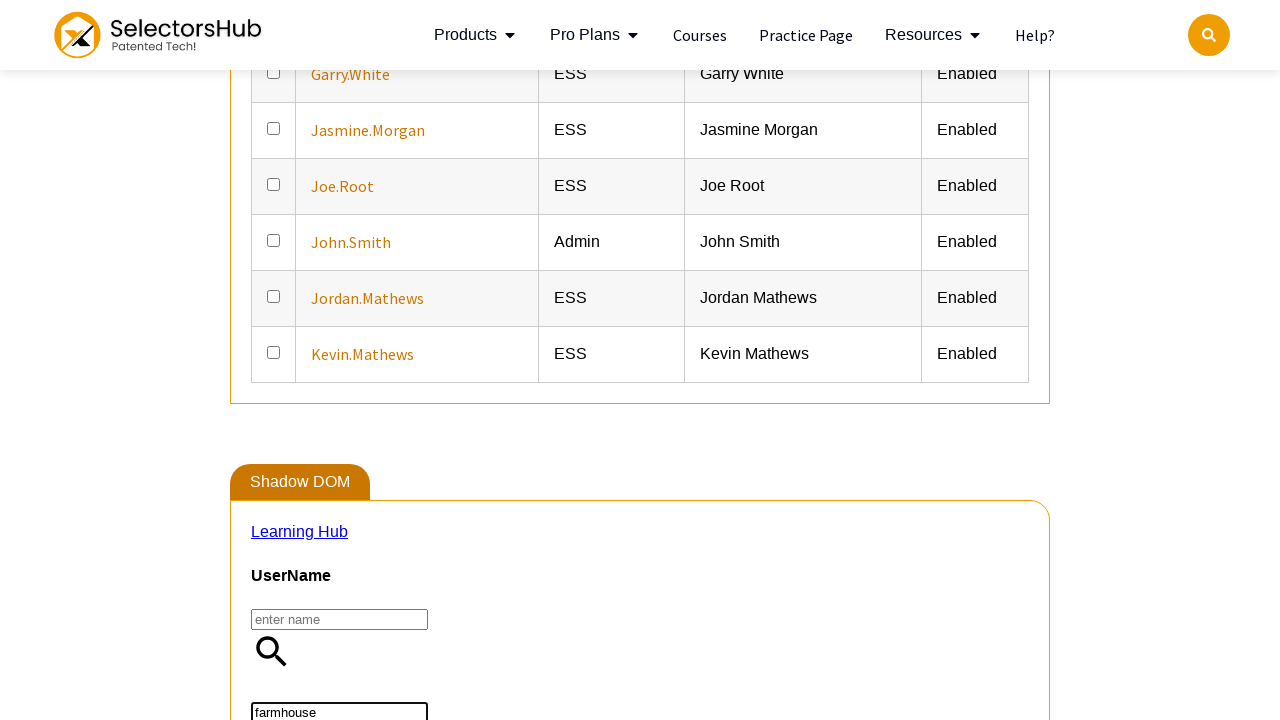